Navigates to the Rahul Shetty Academy Automation Practice page for testing purposes

Starting URL: https://rahulshettyacademy.com/AutomationPractice/

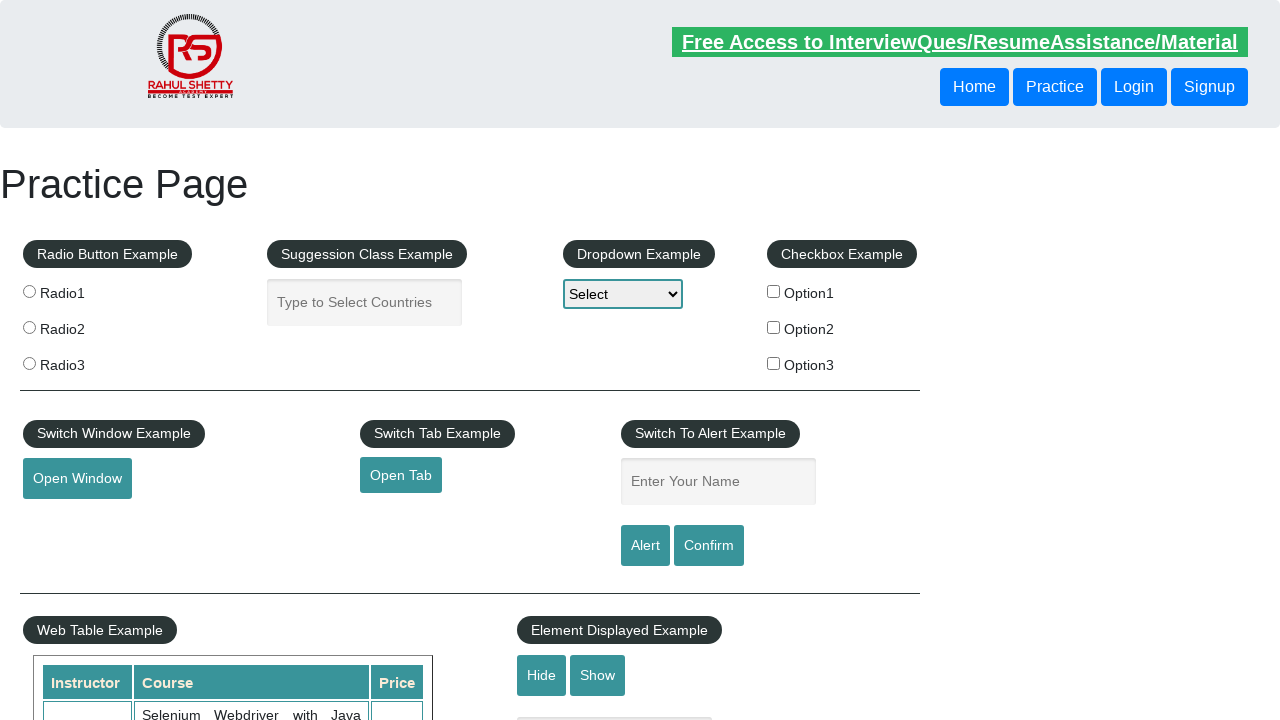

Waited for DOM content to load on Rahul Shetty Academy Automation Practice page
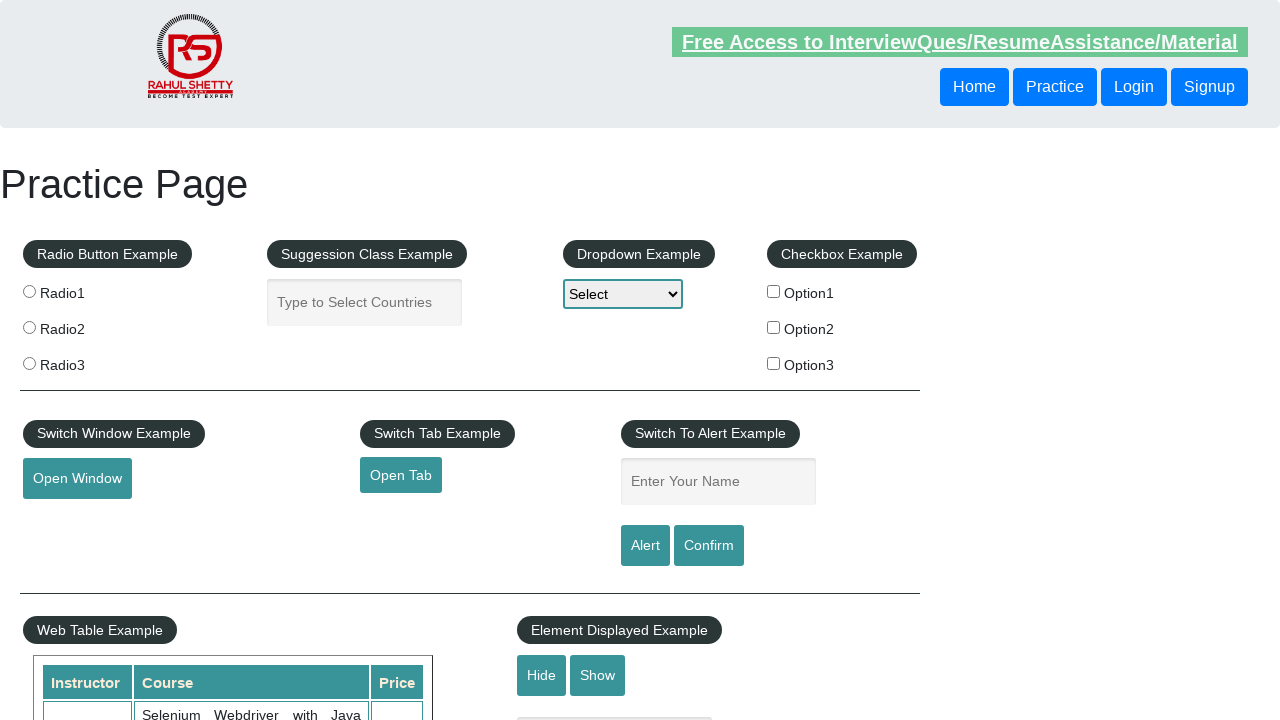

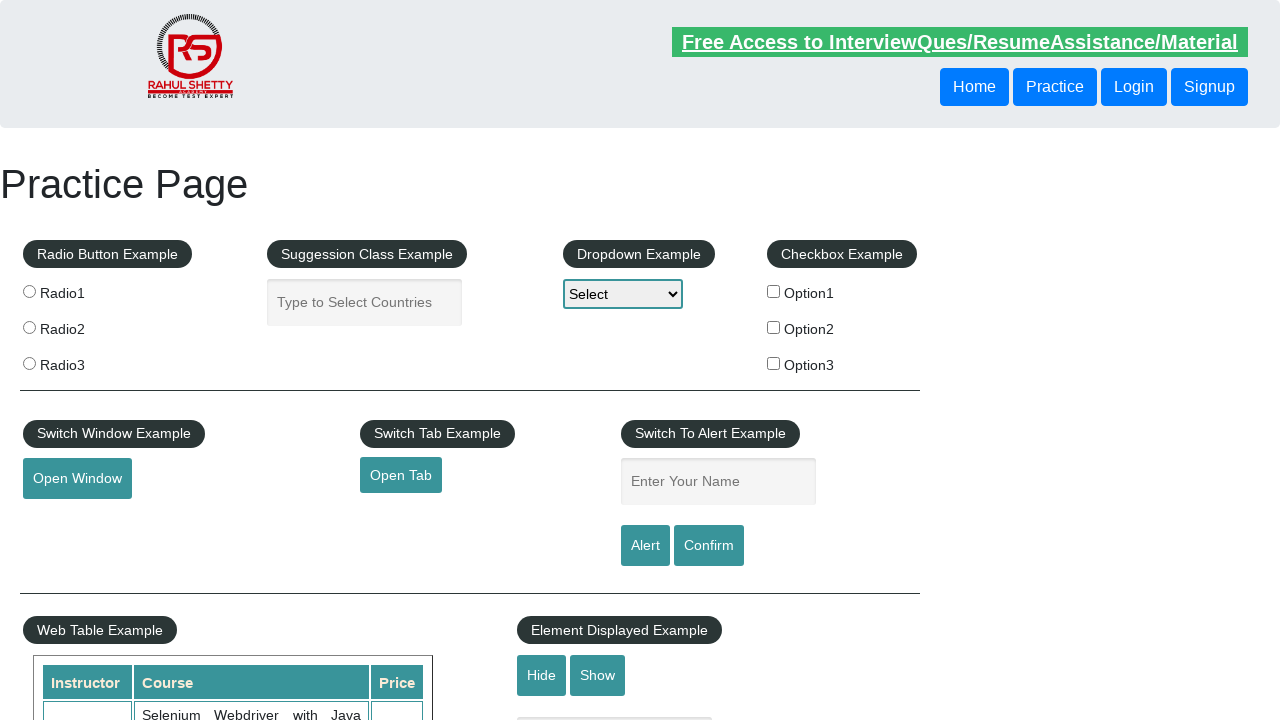